Tests the password reset functionality by clicking the forgot password link, entering an email address, and submitting the reset request form.

Starting URL: https://efficax-dental.ascend.com.sa/

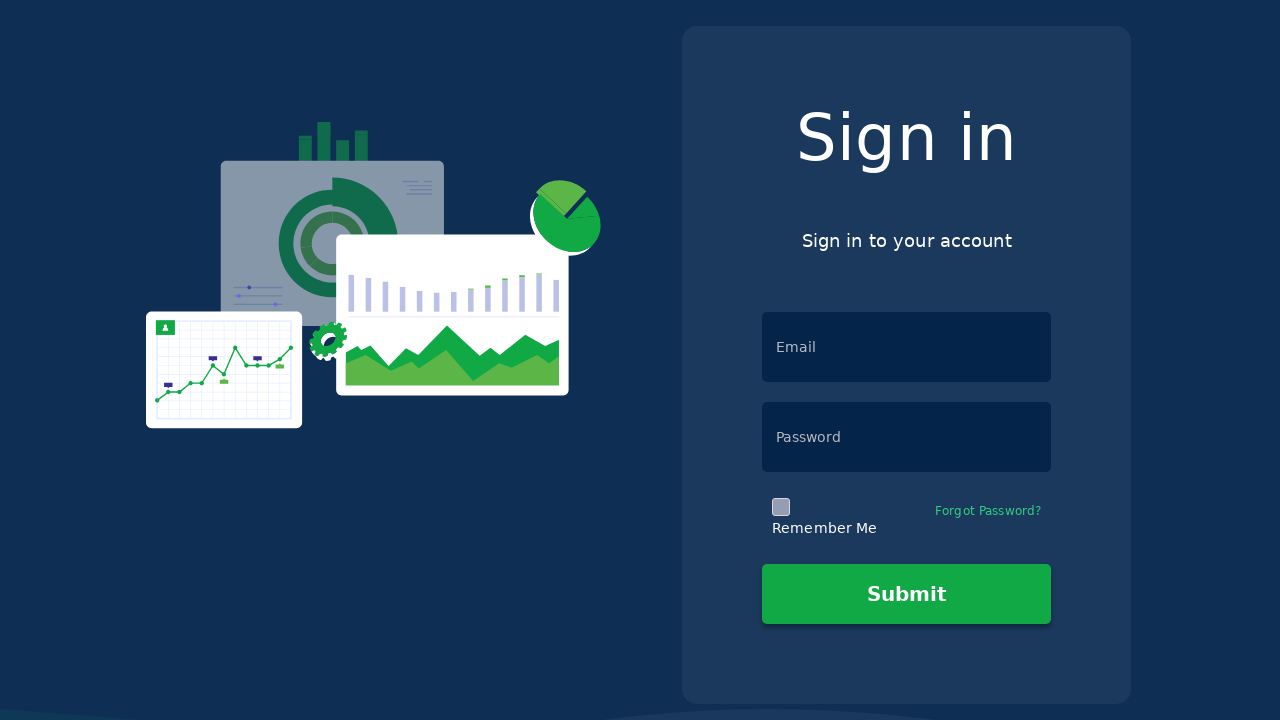

Waited for page to load completely (networkidle)
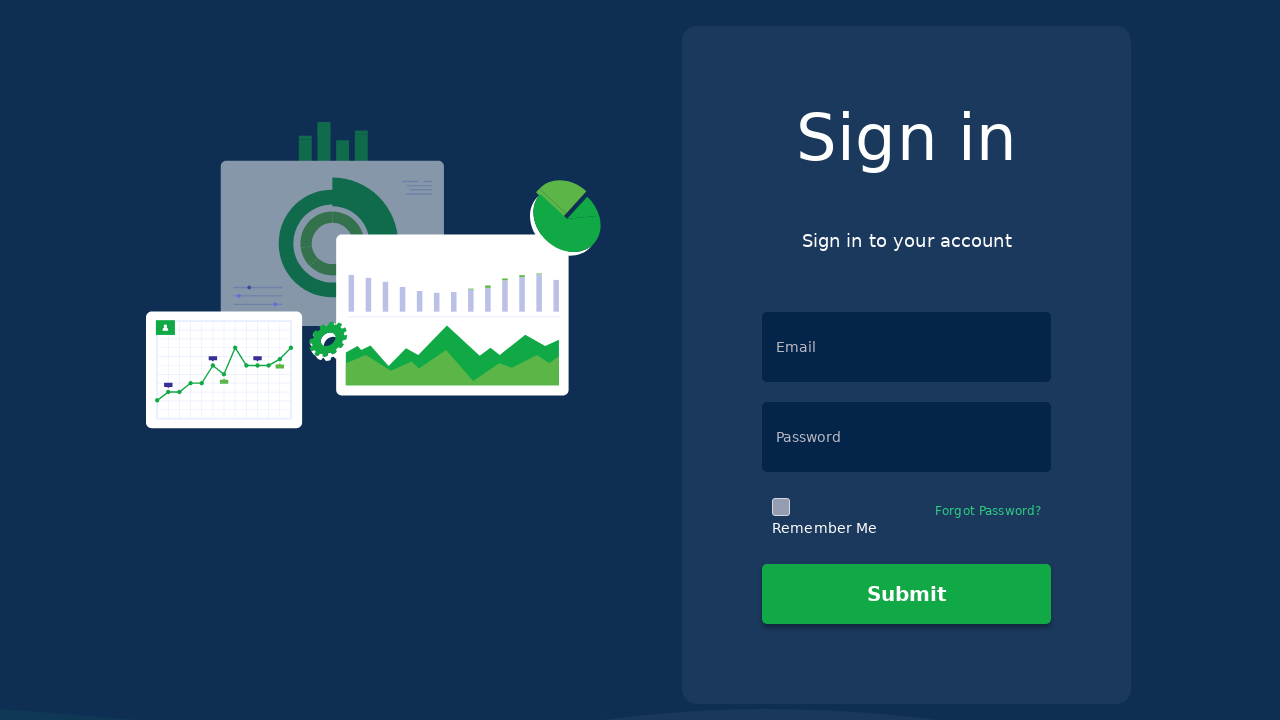

Clicked the 'Forgot Password' link at (988, 517) on xpath=/html/body/div[1]/div[1]/div/div/div/div/div[1]/div[2]/div/div/form/div/di
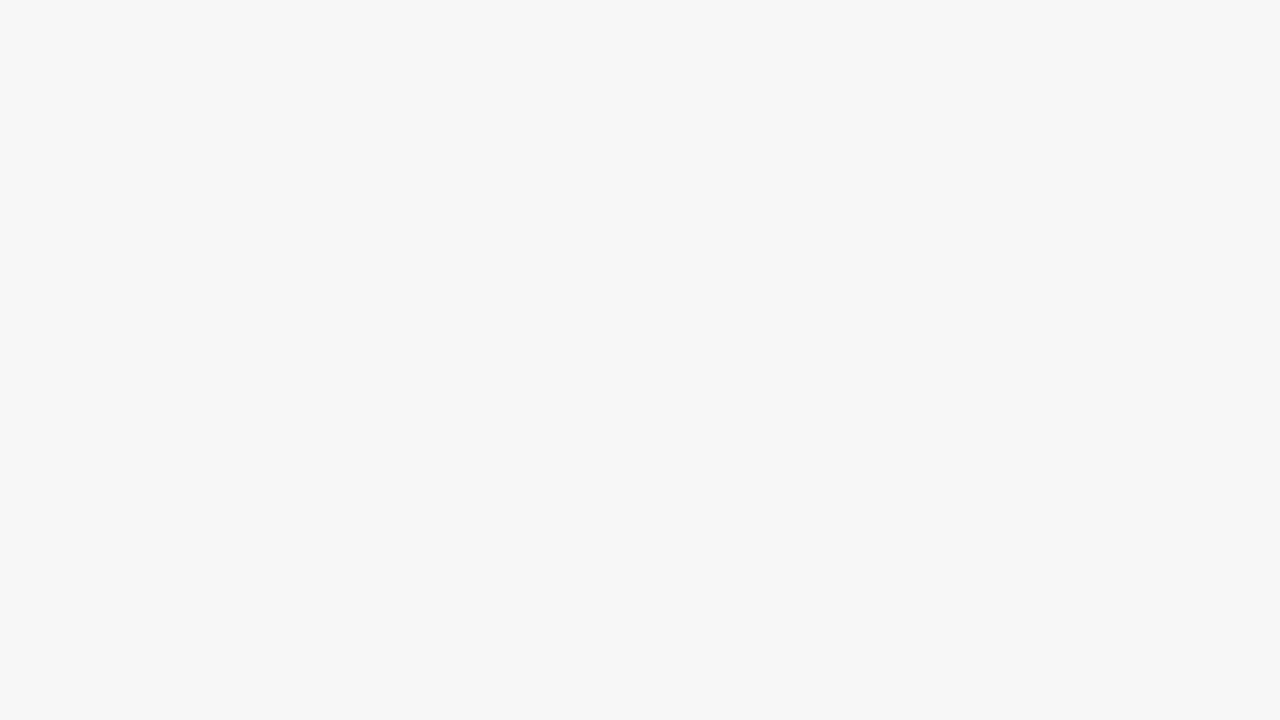

Waited for password reset form to load
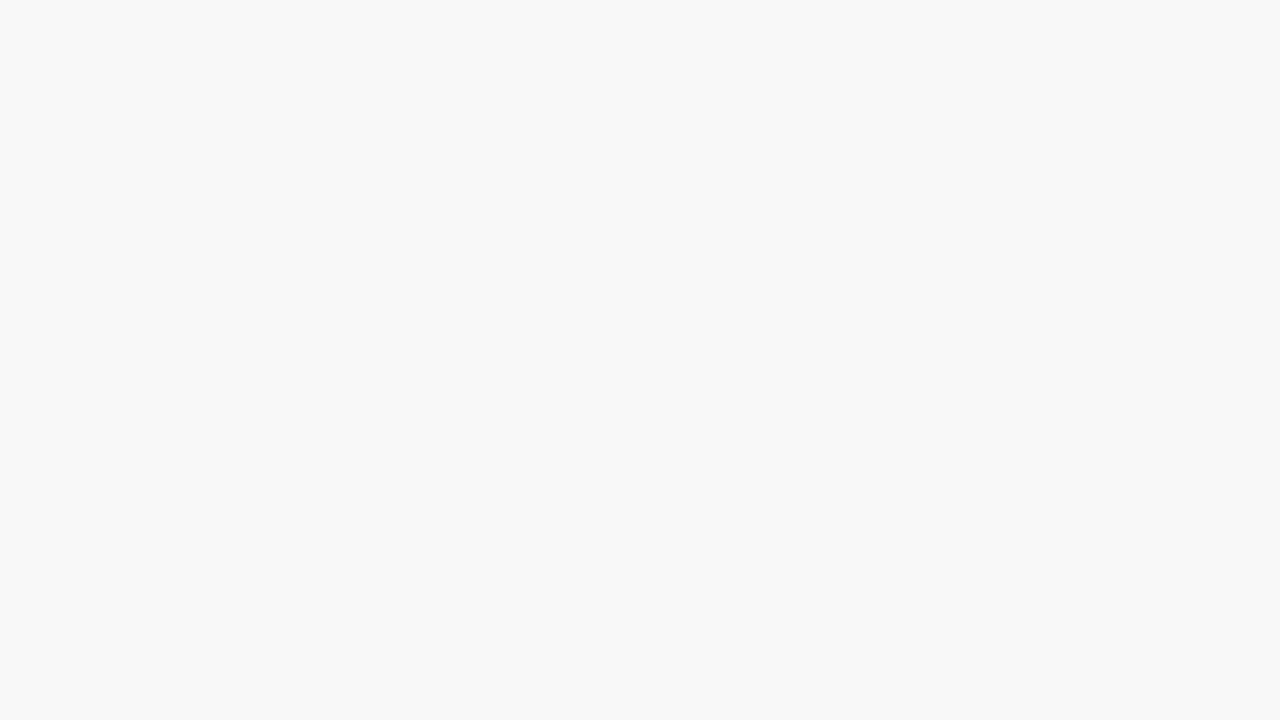

Entered email address 'testuser.reset@example.com' in password reset form on xpath=//*[@id='root']/div[1]/div/div/div/div/div/div/div/div/form/div/div[2]/div
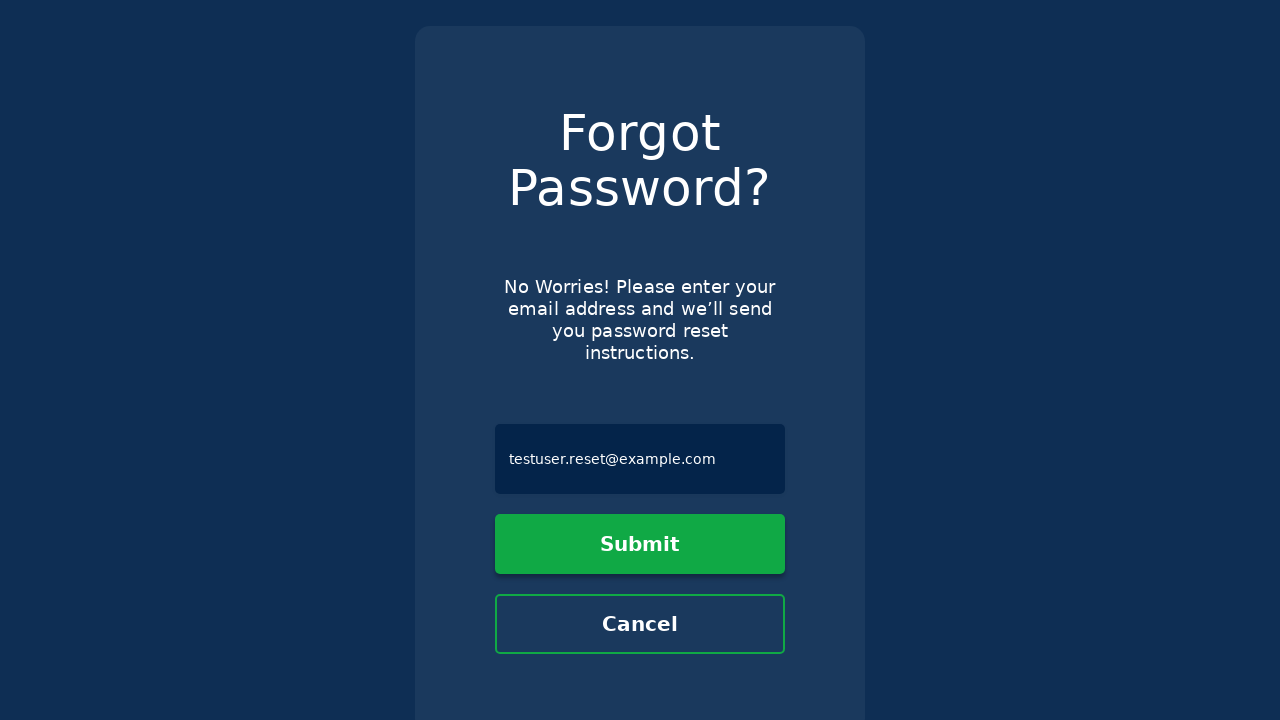

Clicked the submit button to request password reset at (640, 544) on xpath=//*[@id='root']/div[1]/div/div/div/div/div/div/div/div/form/div/button[1]
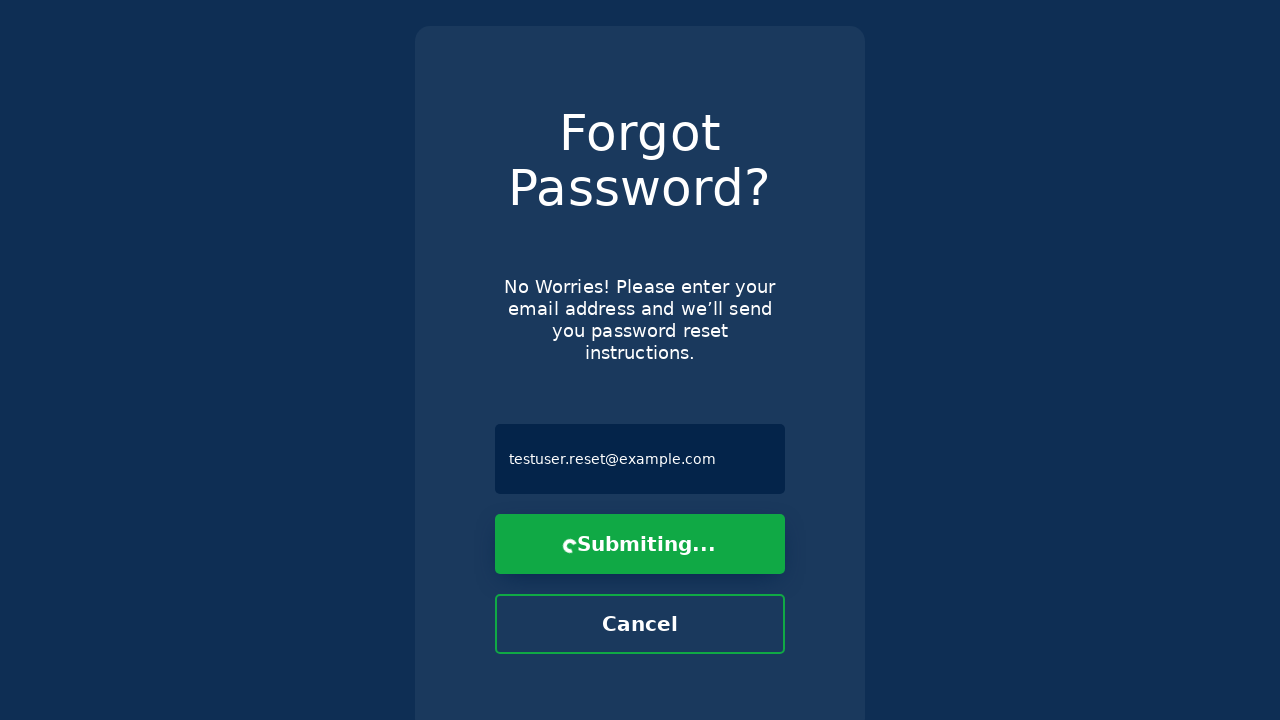

Waited for password reset submission to process
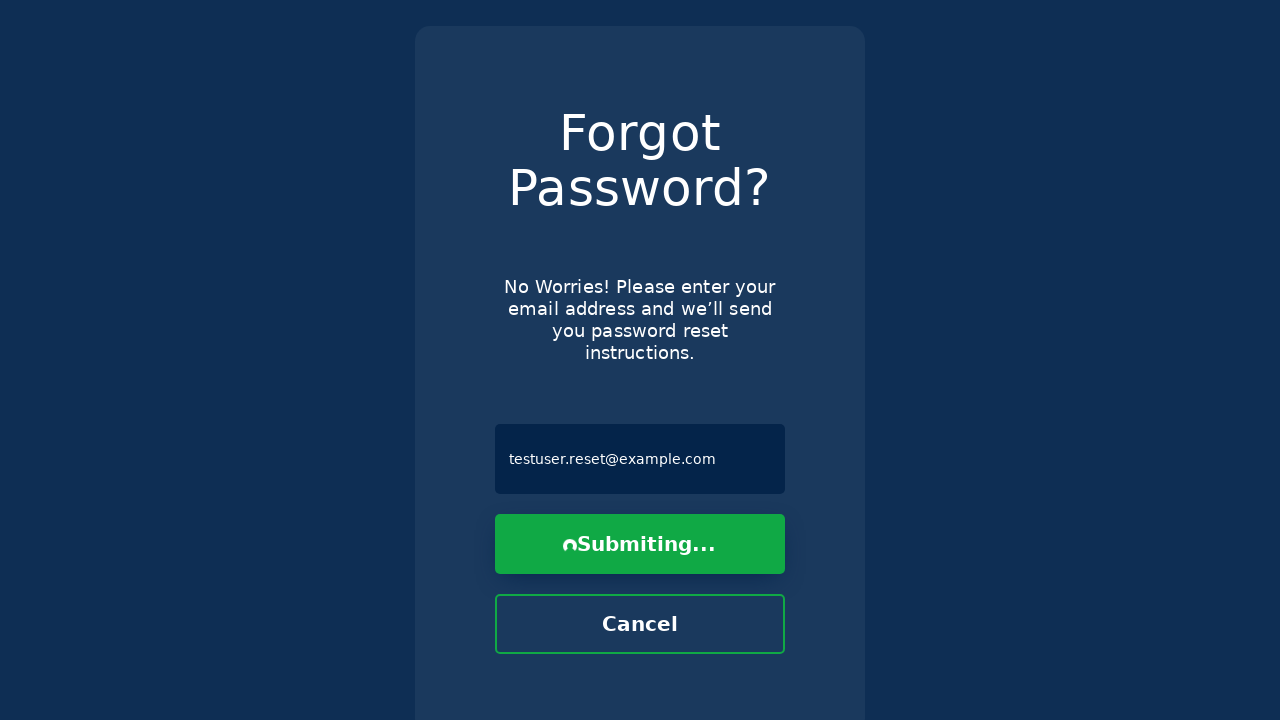

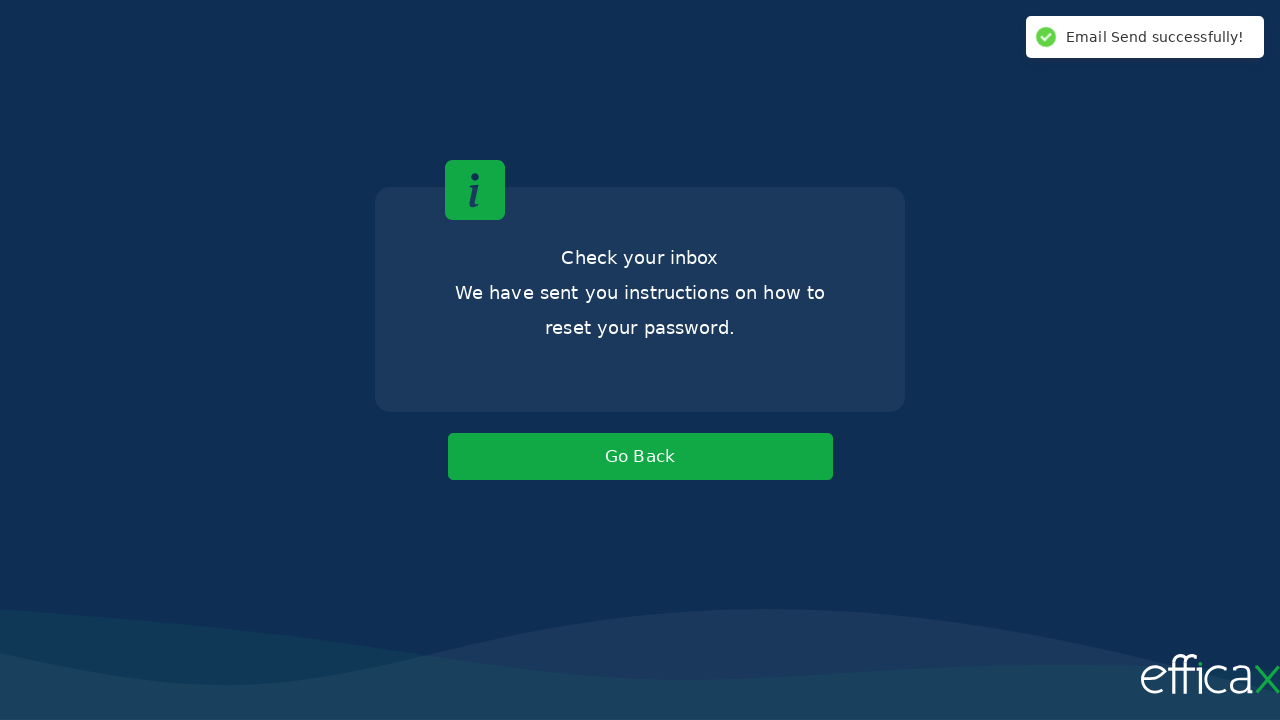